Tests that entering a valid 5-digit zip code and clicking Continue displays the Register button on the next step.

Starting URL: https://sharelane.com/cgi-bin/register.py

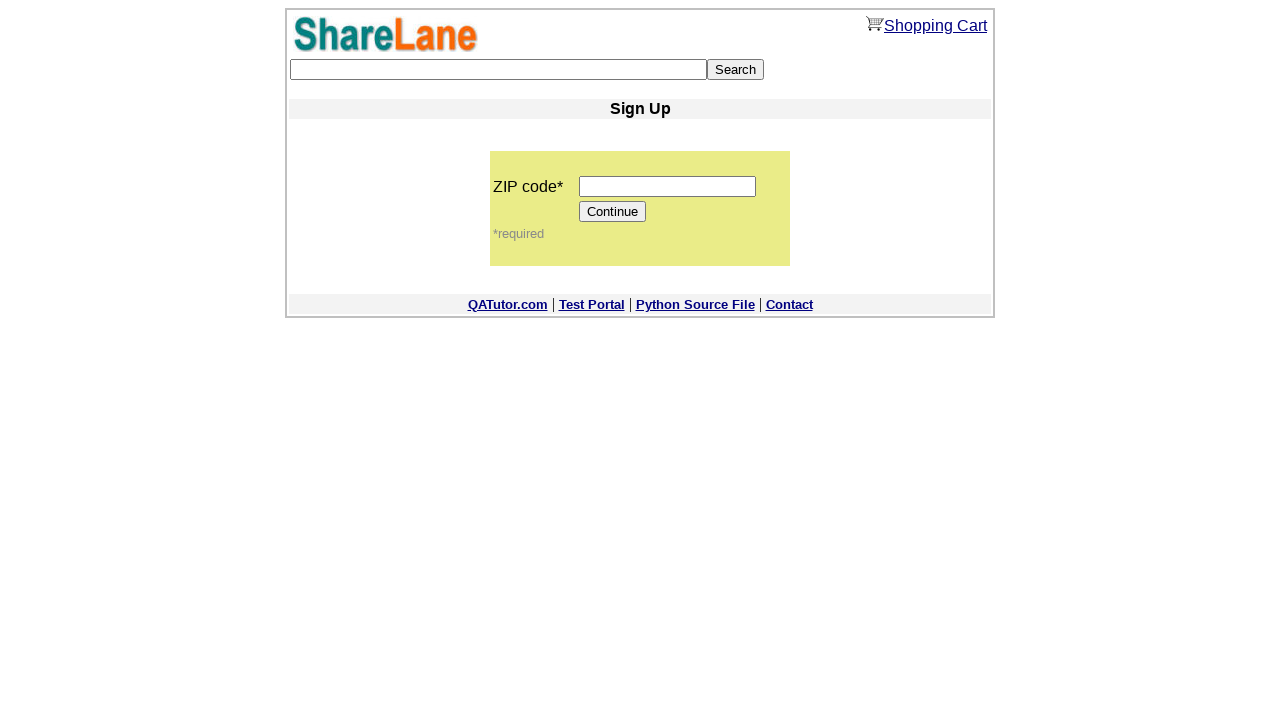

Filled zip code field with valid 5-digit code '12345' on input[name='zip_code']
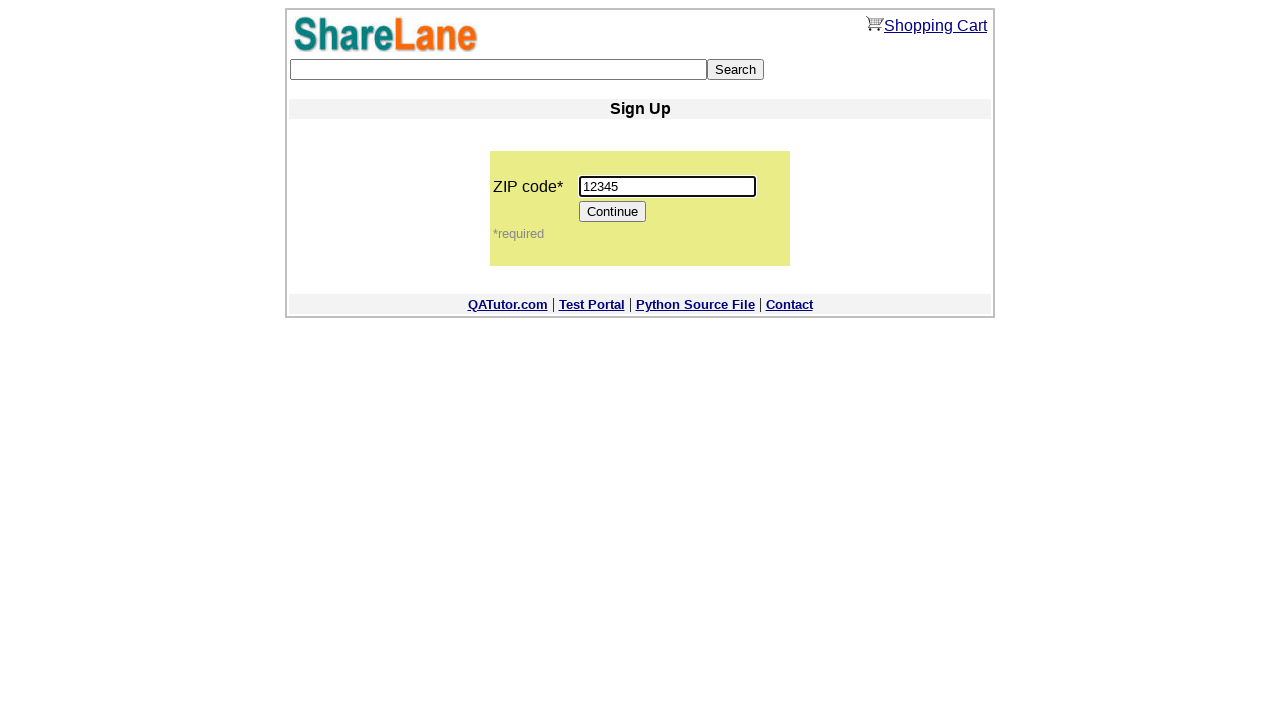

Clicked Continue button to proceed to next registration step at (613, 212) on [value='Continue']
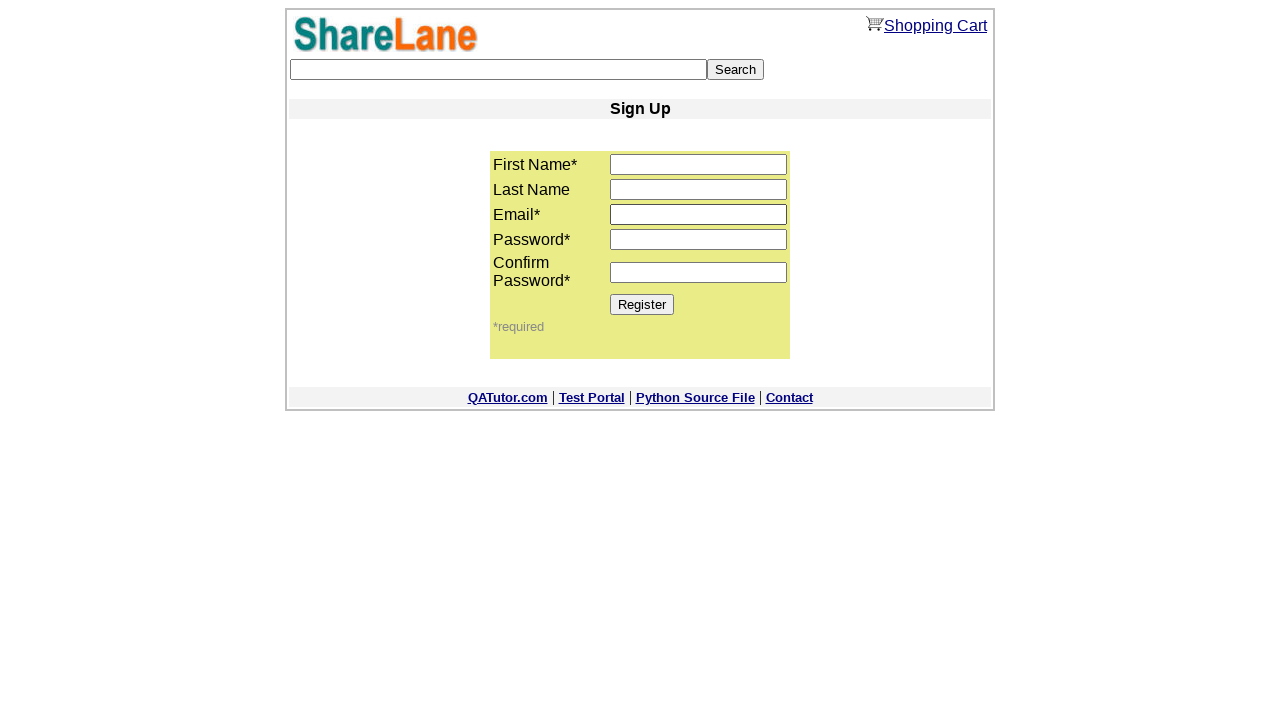

Register button is now visible on the next step
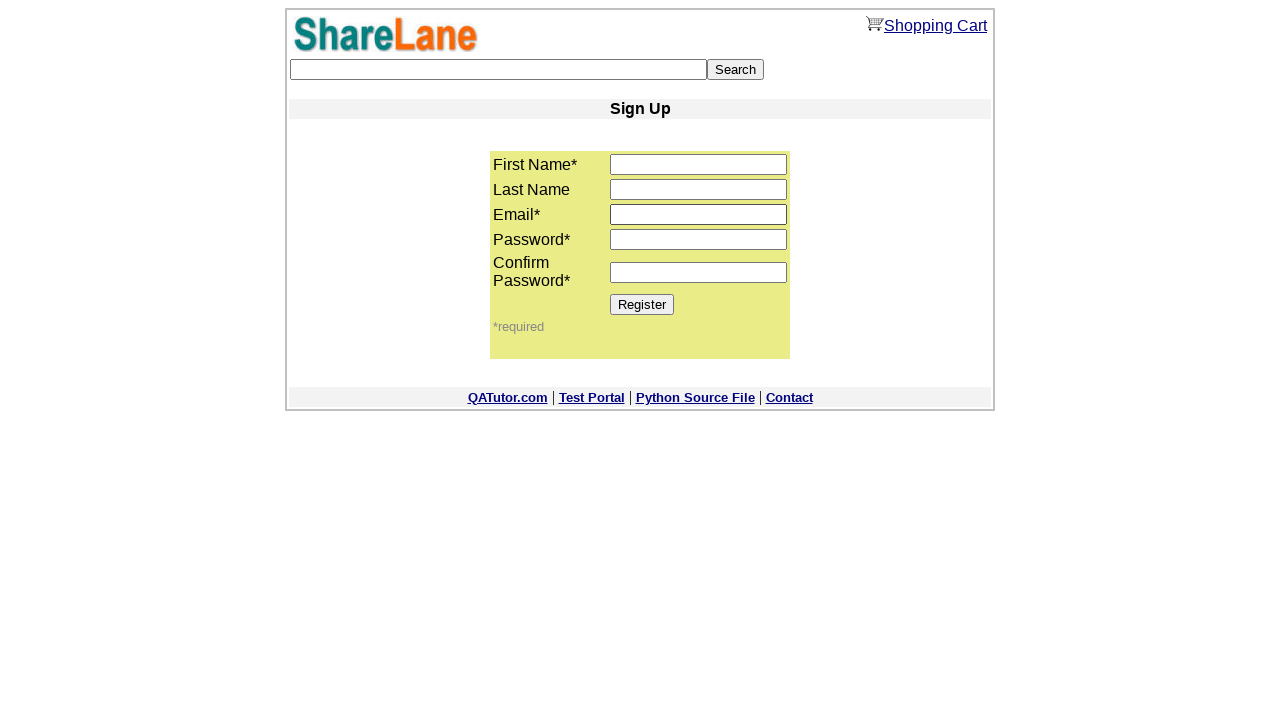

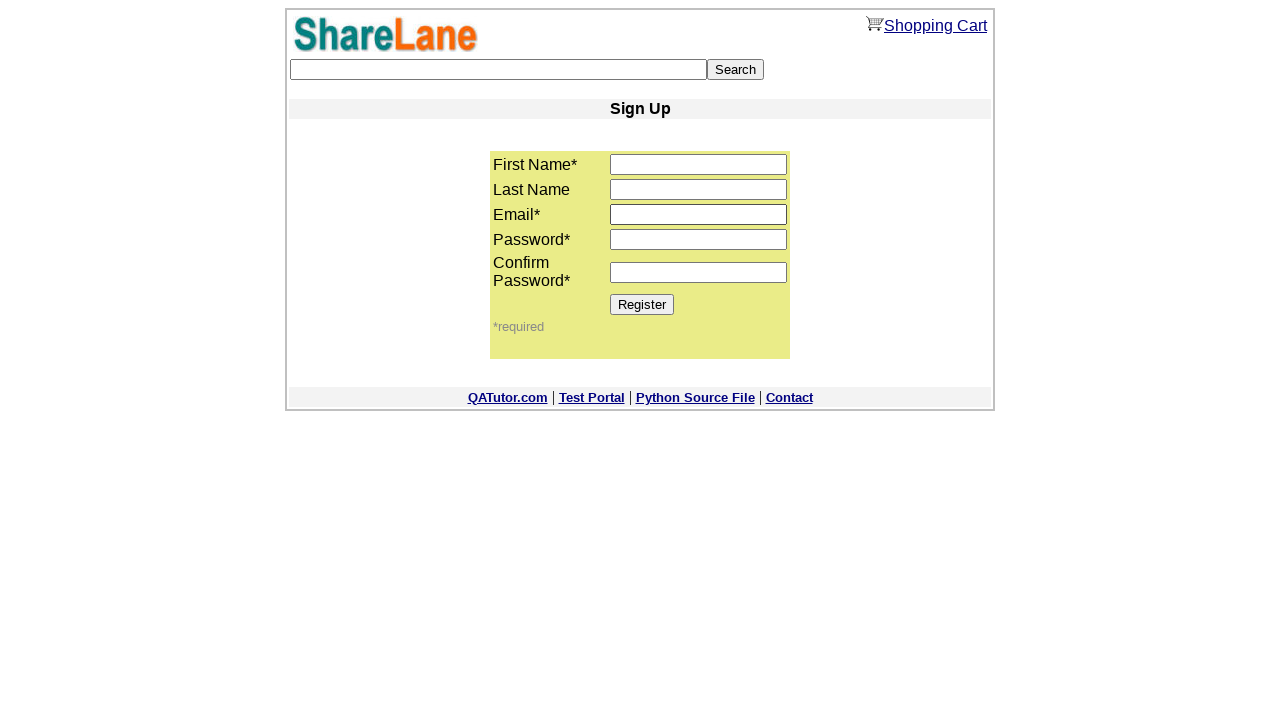